Tests drag and drop functionality on jQuery UI demo page by switching to an iframe and dragging an element to a drop target

Starting URL: https://jqueryui.com/droppable/

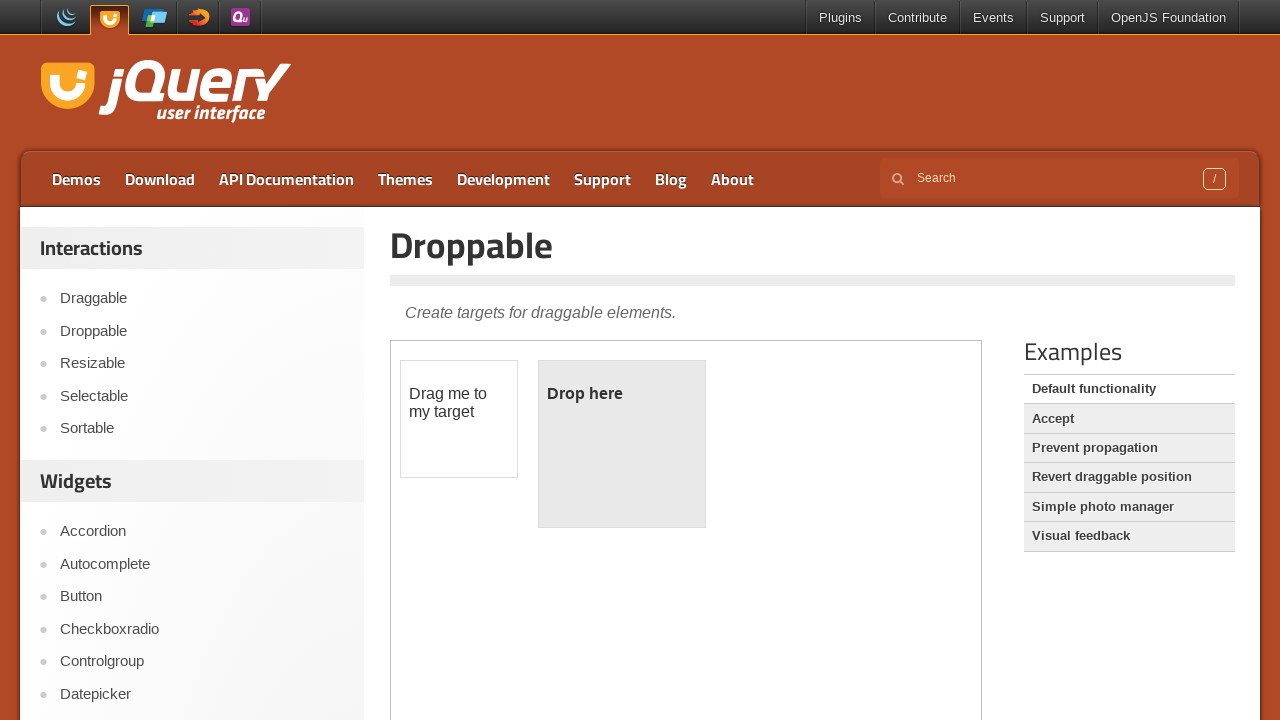

Navigated to jQuery UI droppable demo page
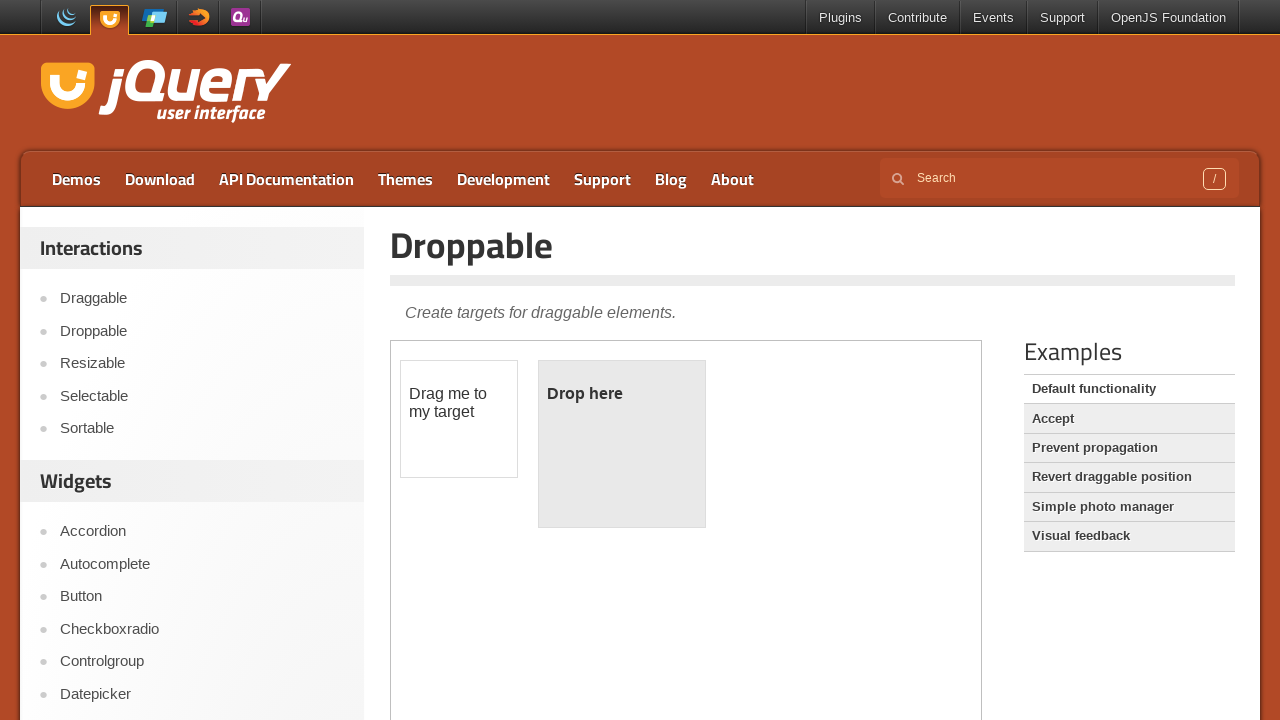

Located demo iframe
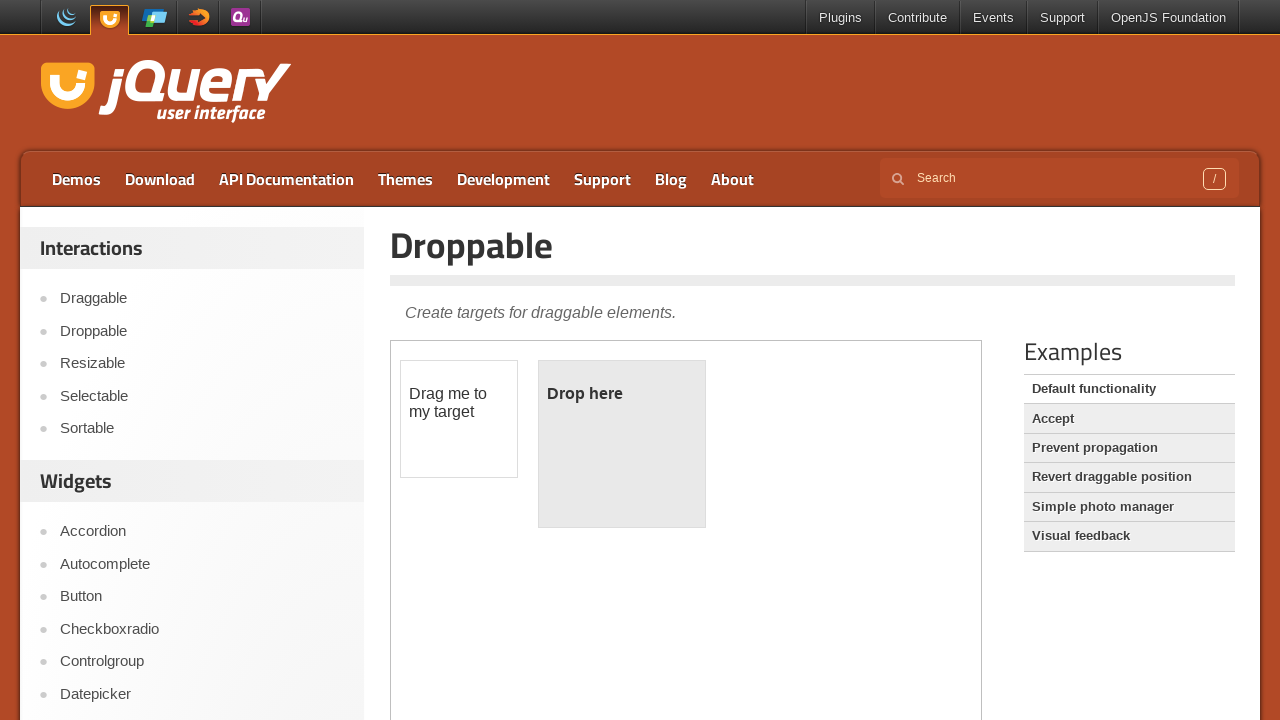

Located draggable element in iframe
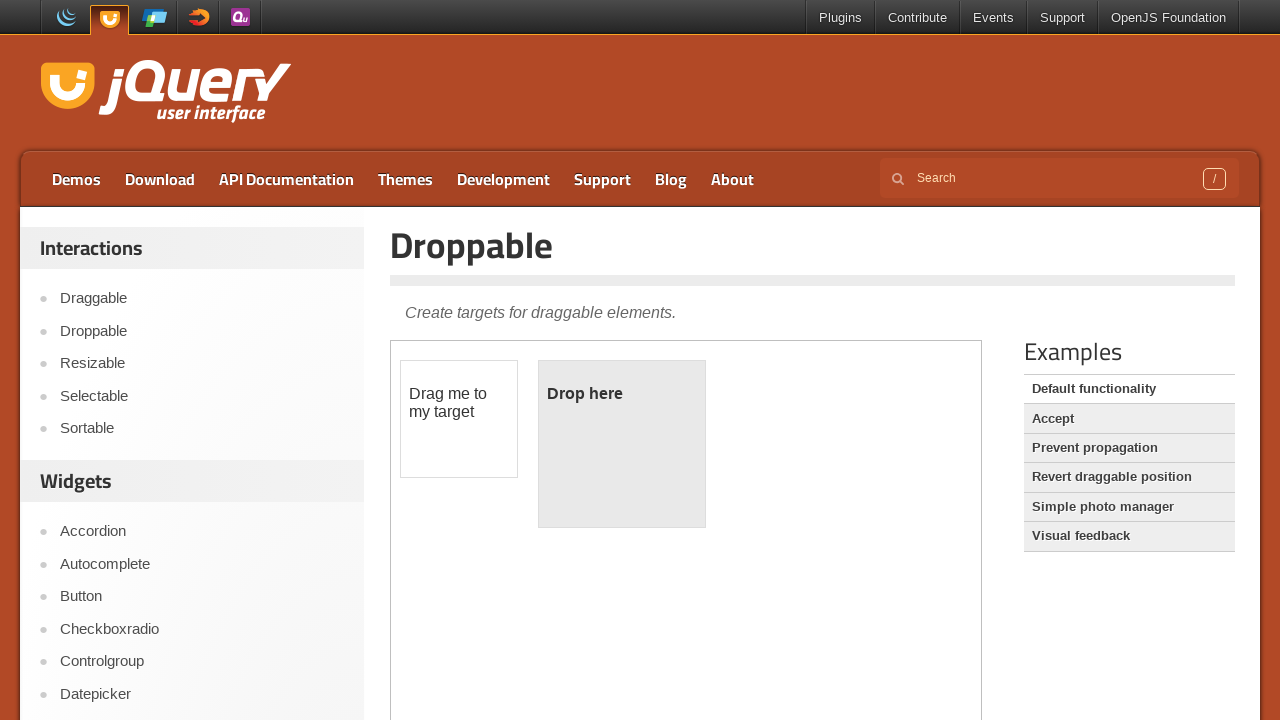

Located droppable target element in iframe
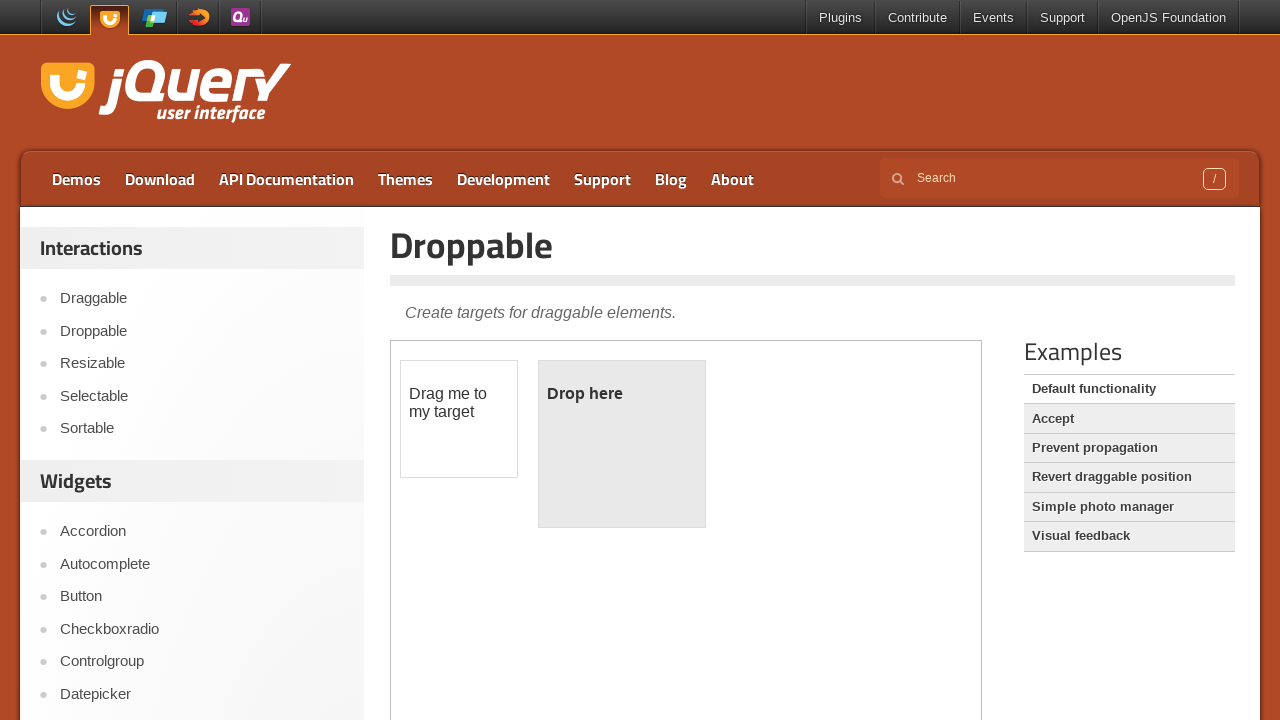

Dragged element to drop target at (622, 444)
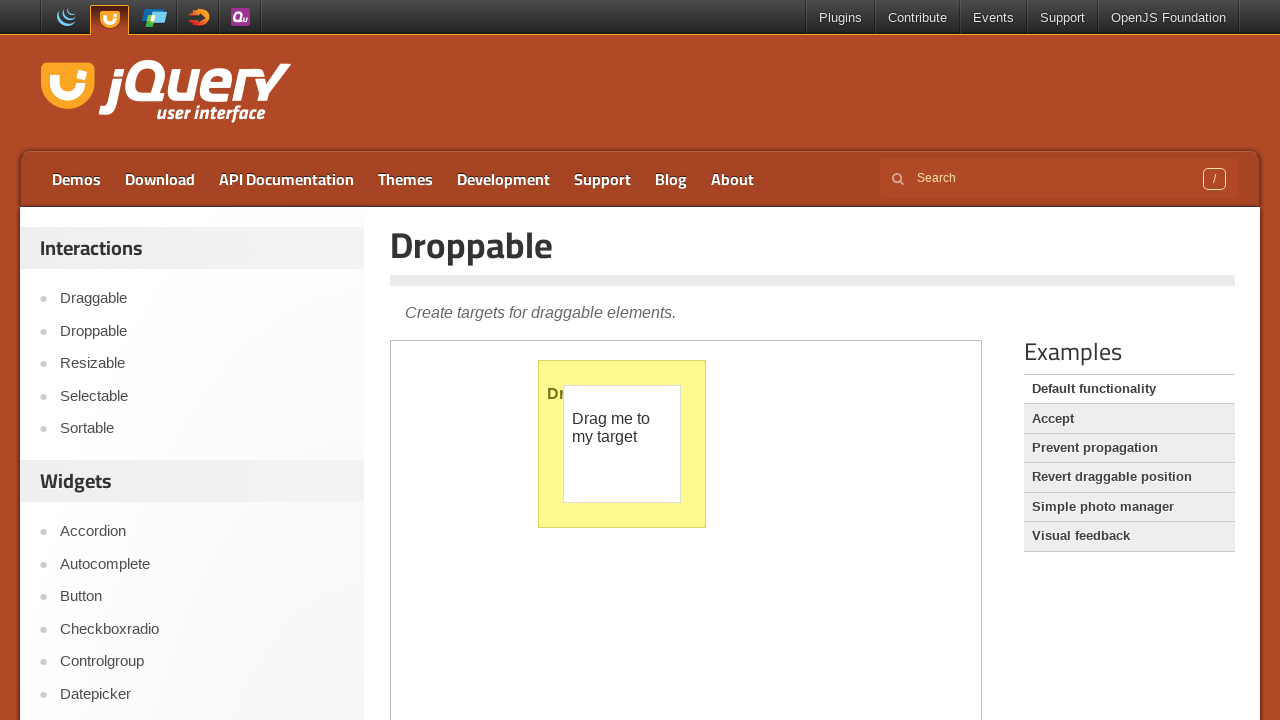

Reloaded page
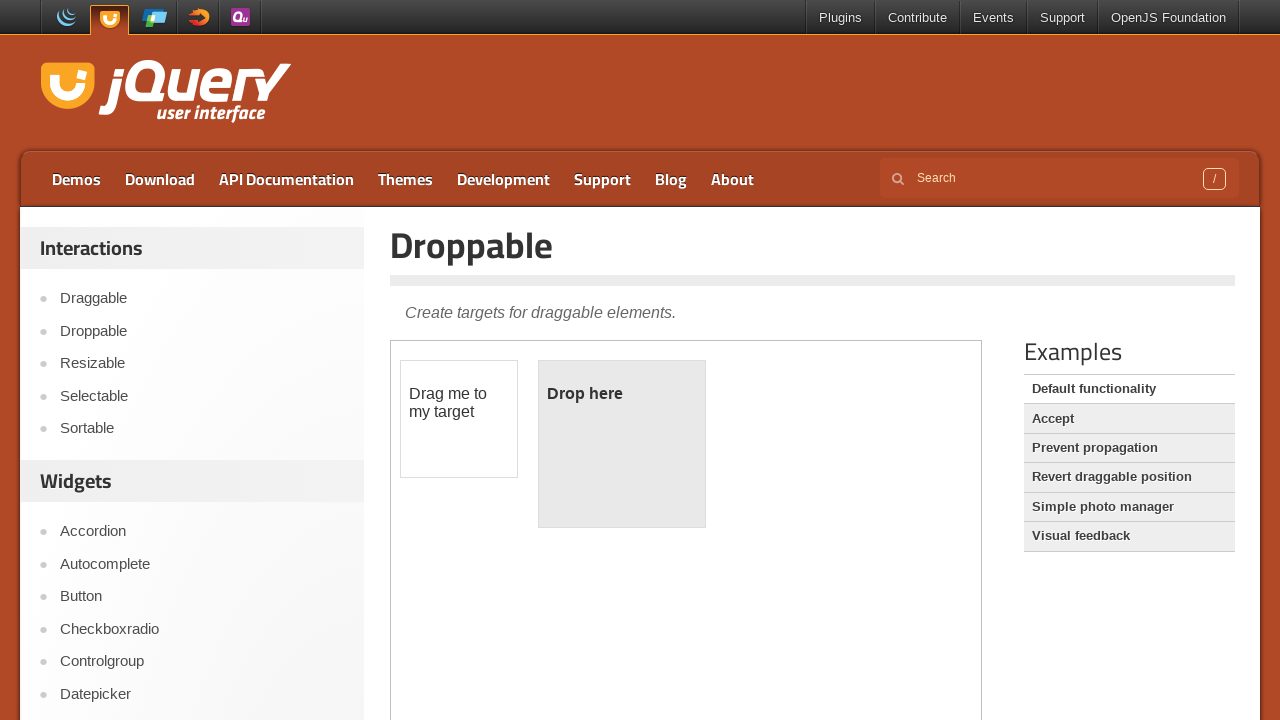

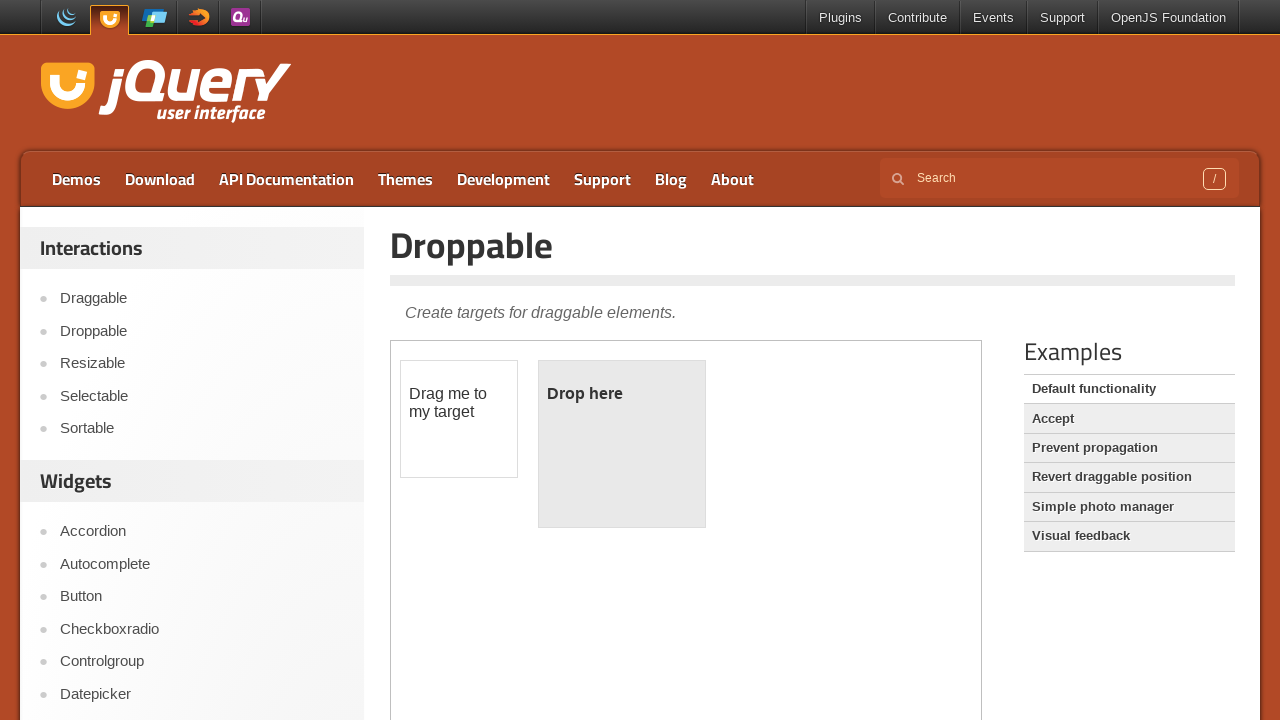